Tests the visibility of hidden elements on a page by checking if specific paragraph elements are displayed or hidden

Starting URL: https://automationtesting.co.uk/hiddenElements.html

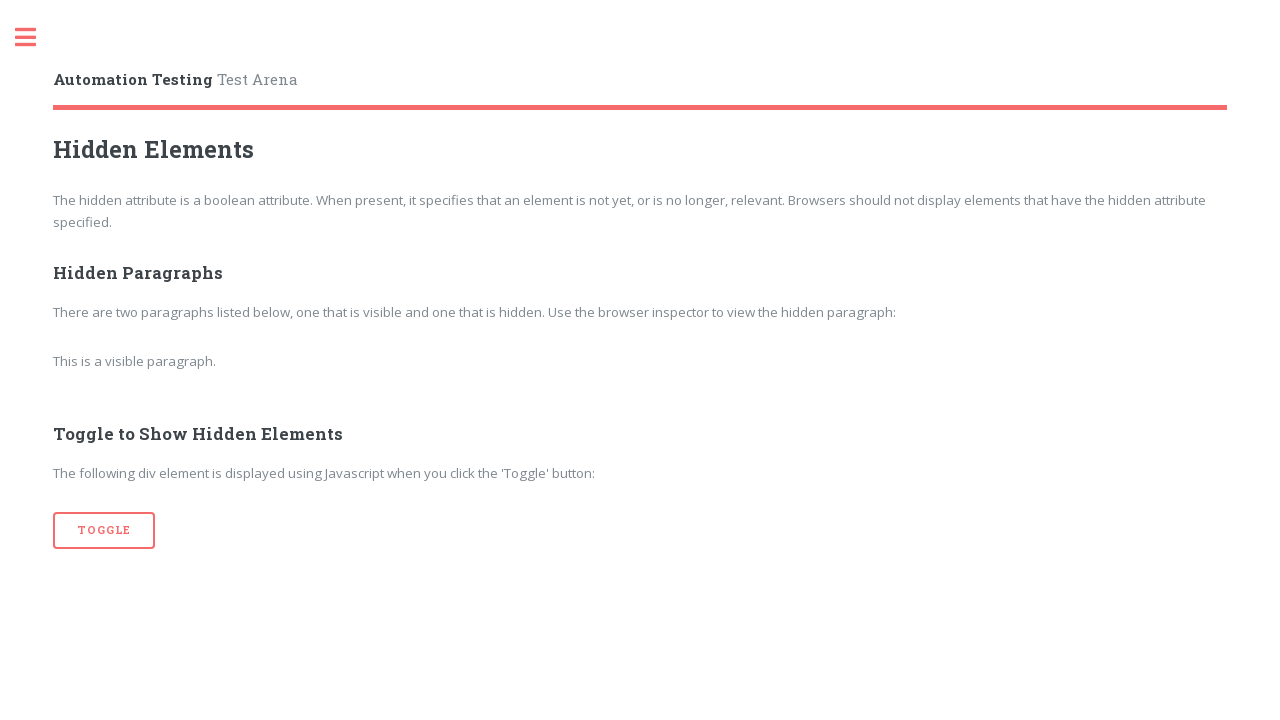

Navigated to hidden elements test page
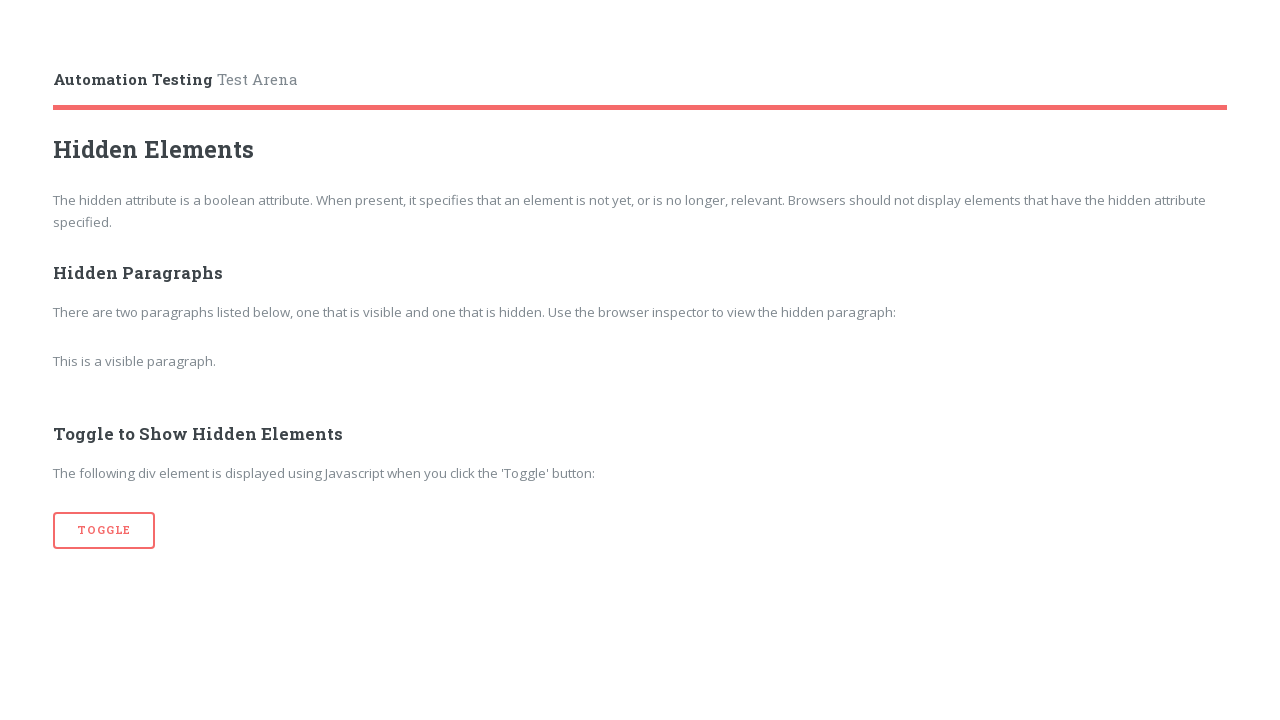

Main content area loaded
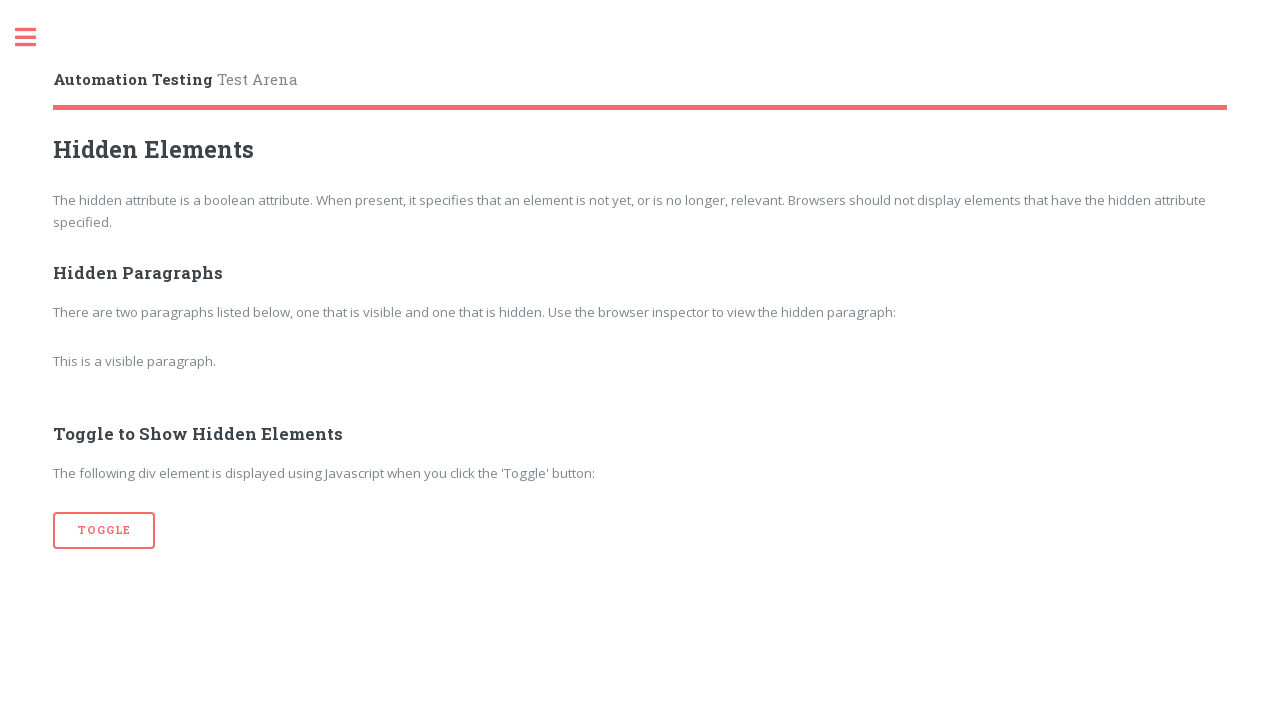

Located first paragraph element
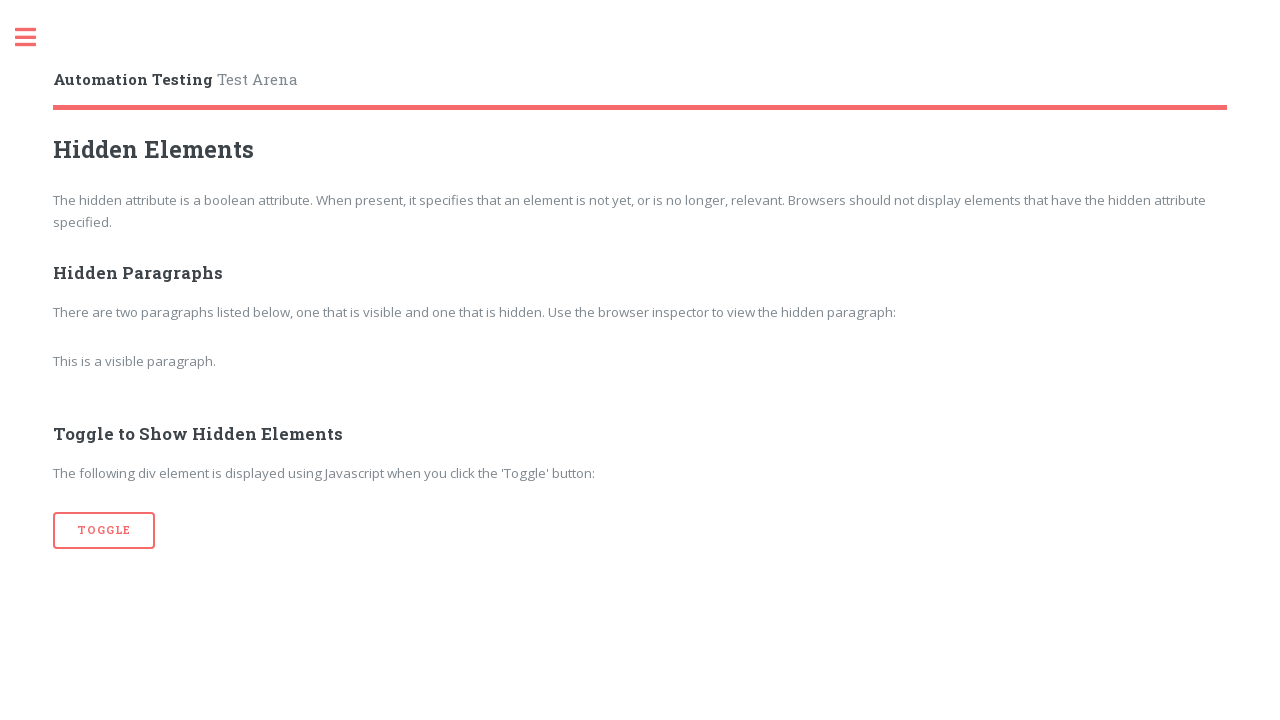

Checked visibility of first paragraph element: False
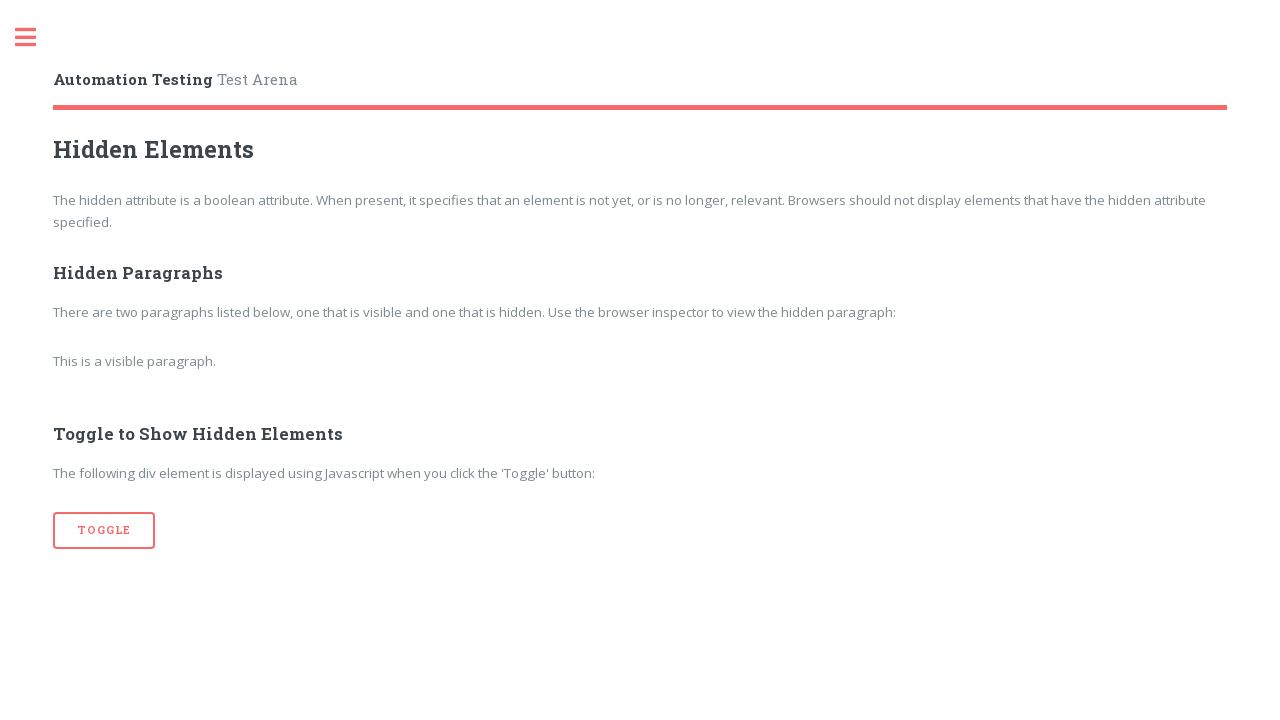

Located second paragraph element
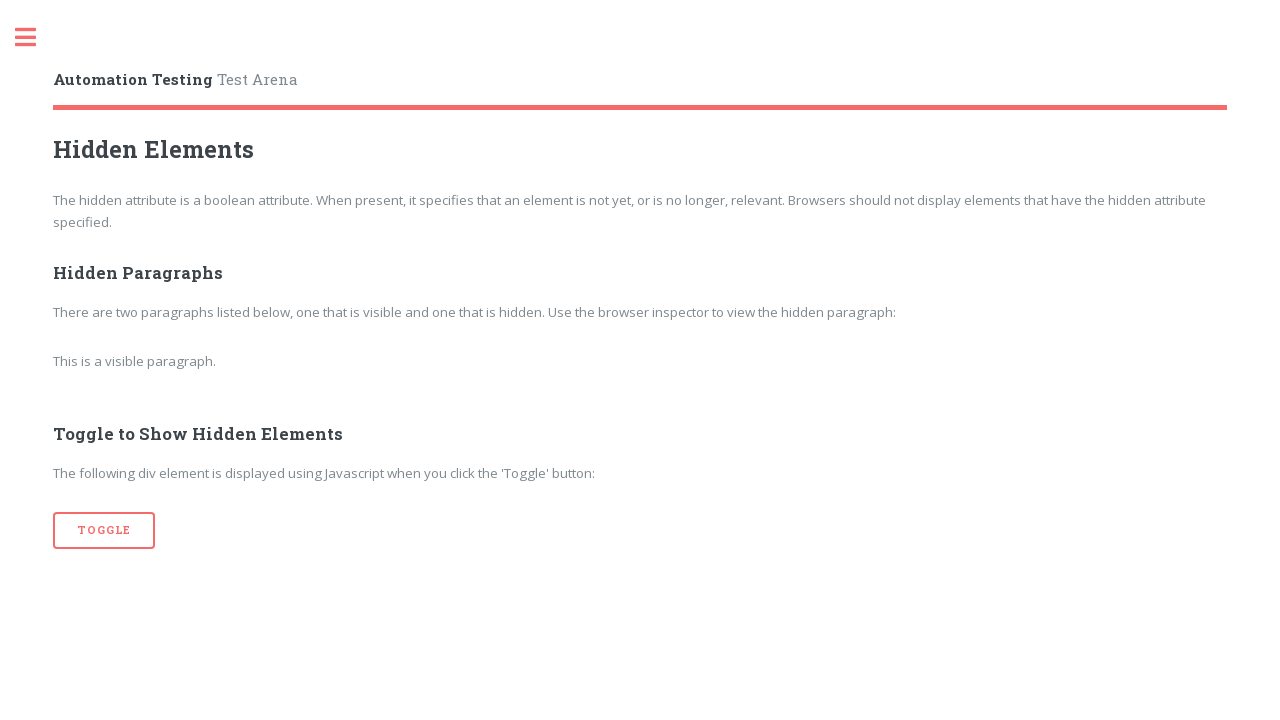

Checked visibility of second paragraph element: True
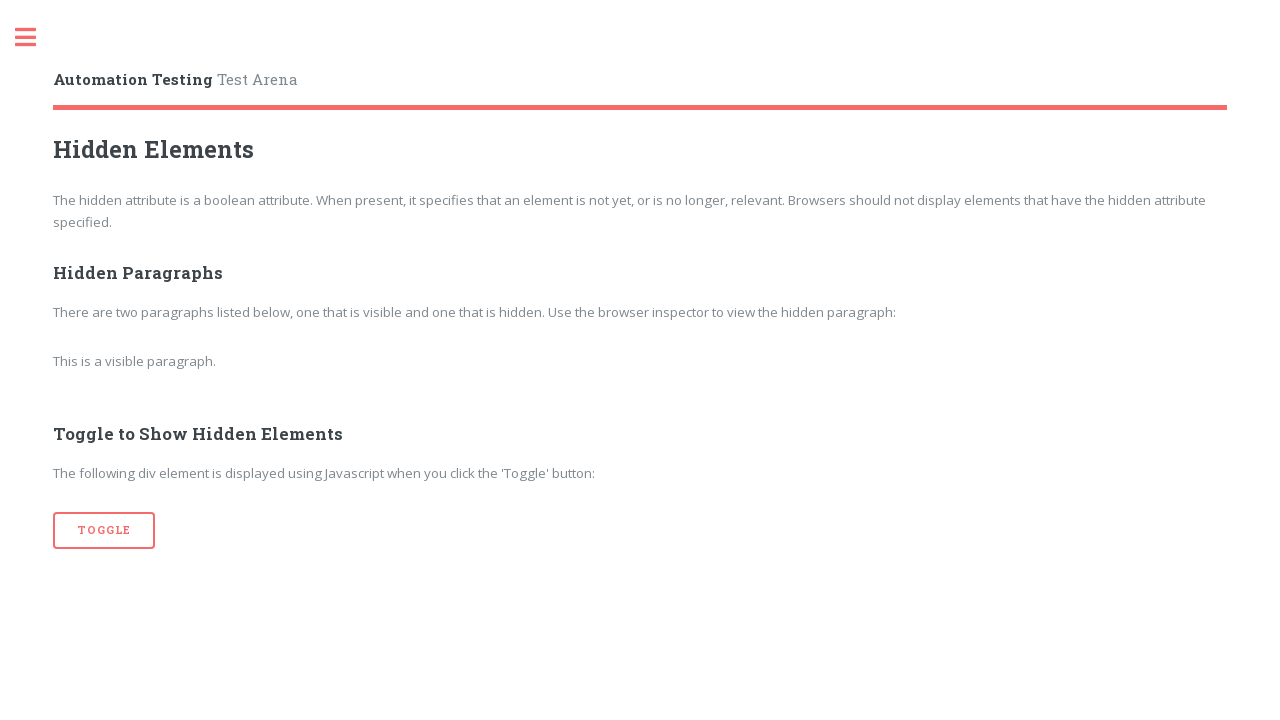

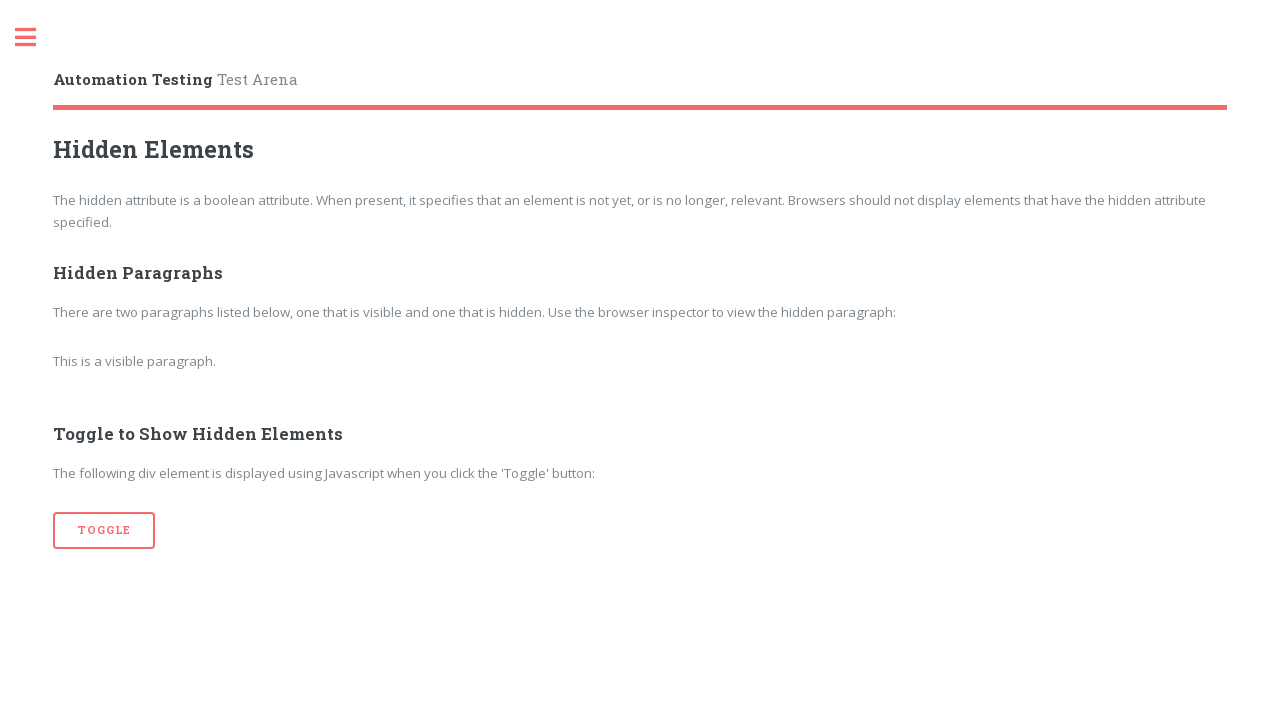